Navigates to Chess.com's play against computer page and waits for the chess board to load

Starting URL: https://www.chess.com/play/computer

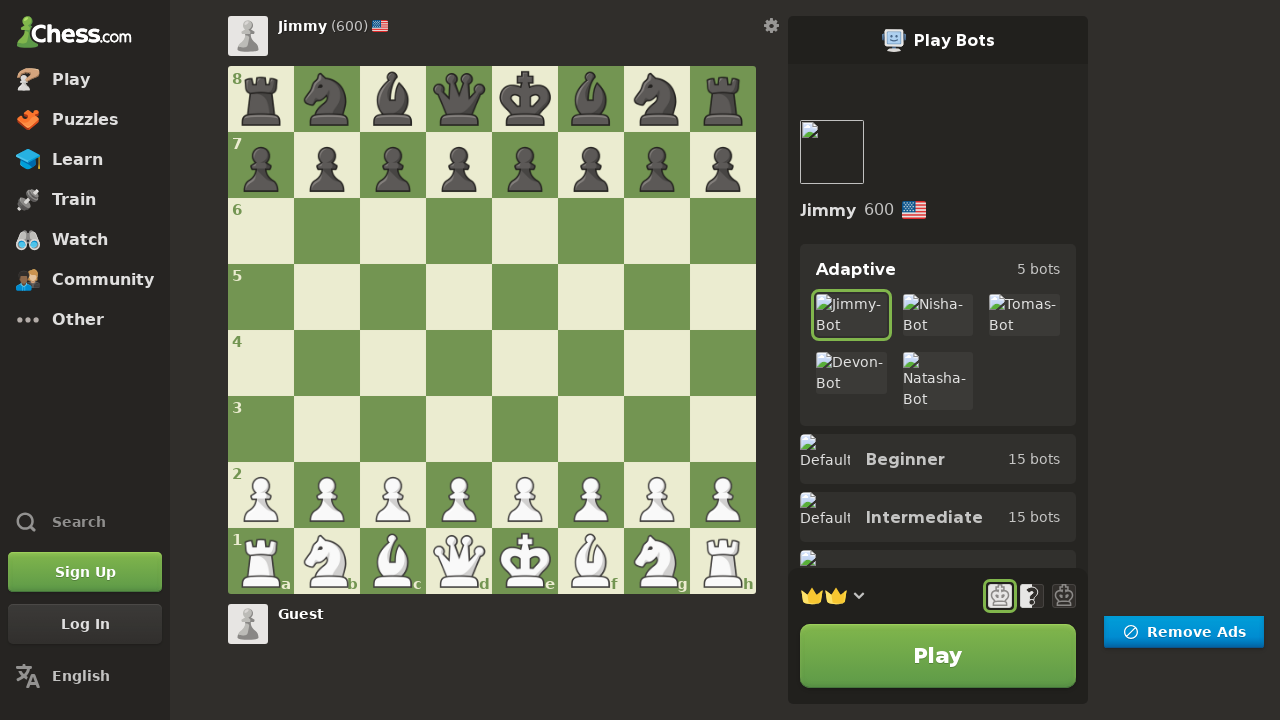

Navigated to Chess.com play against computer page
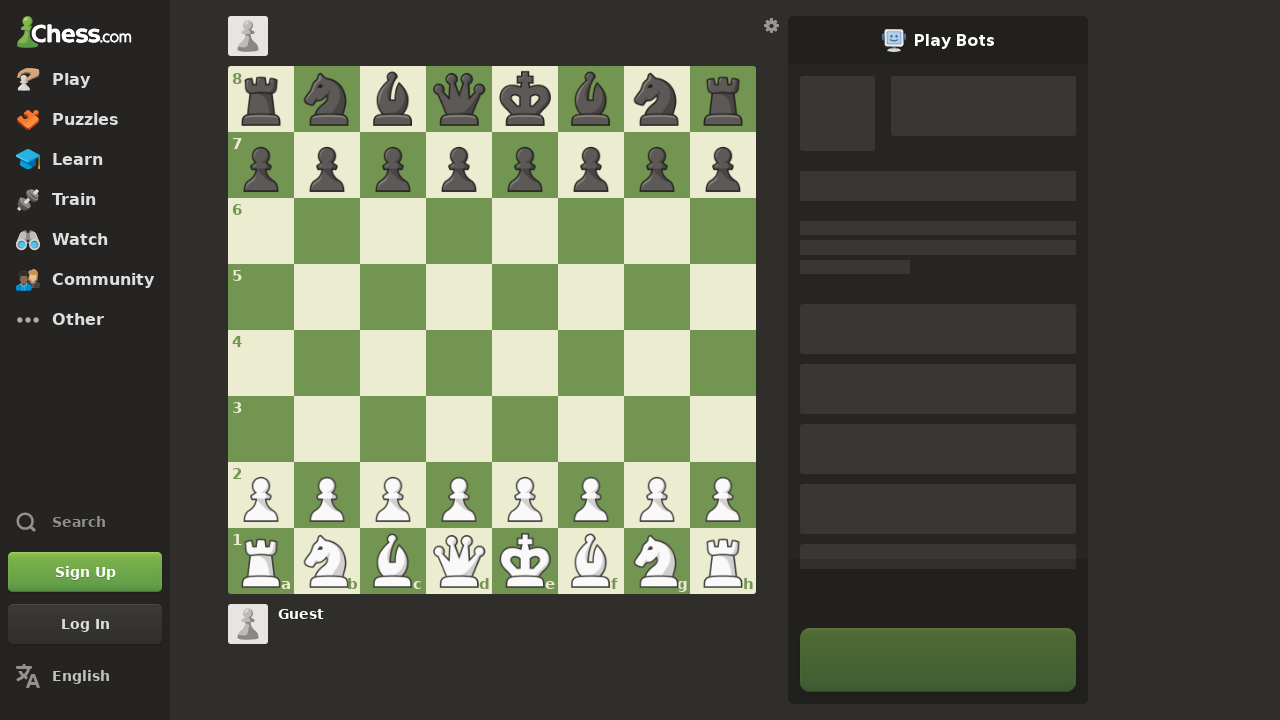

Chess board loaded and ready
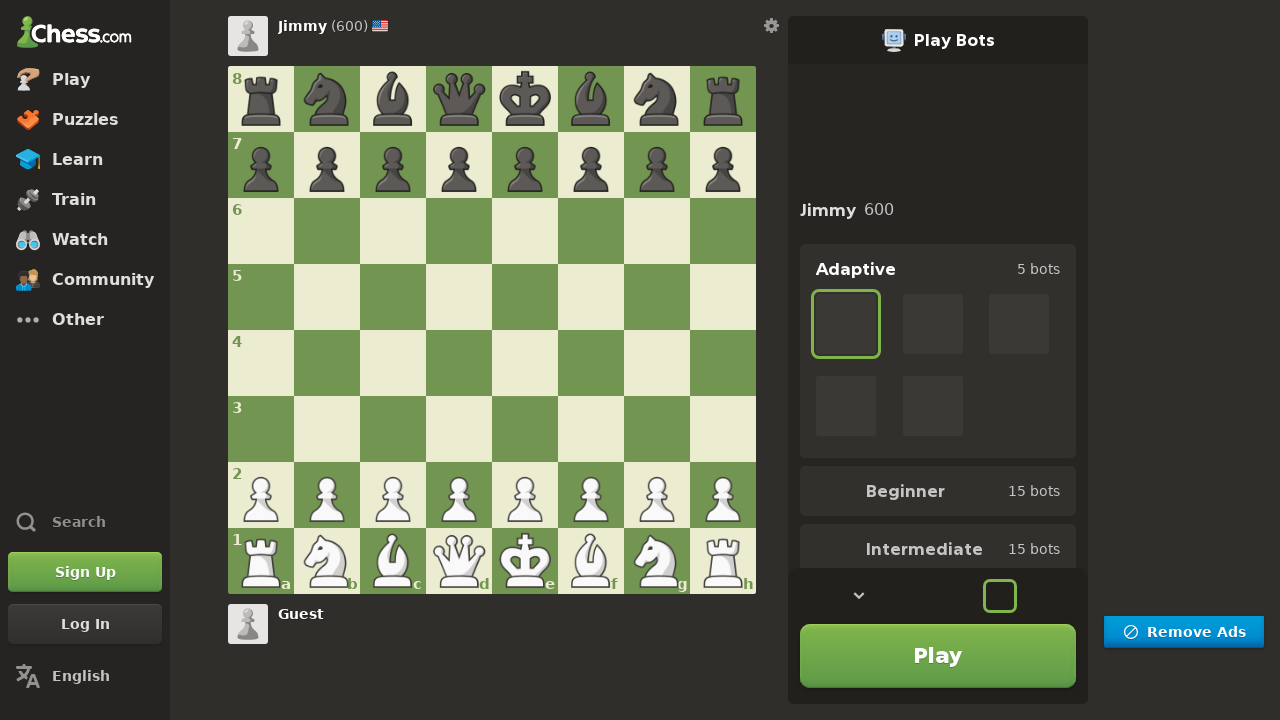

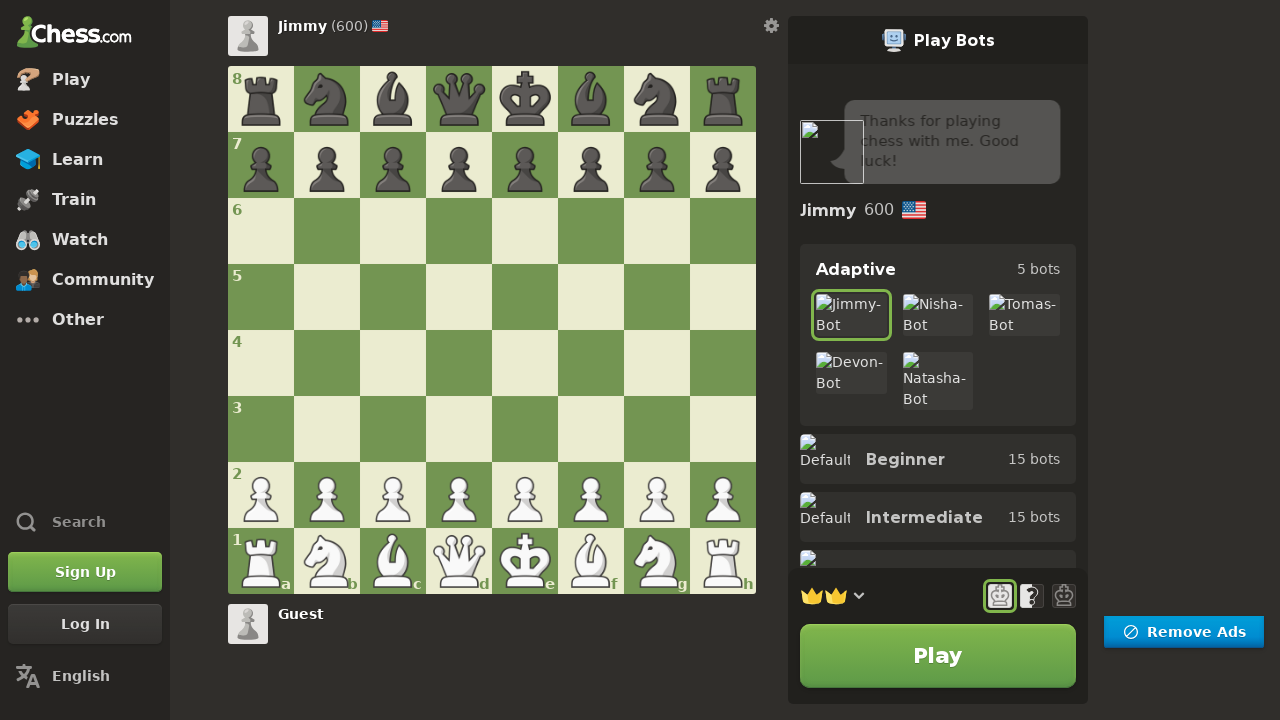